Tests that a todo item is removed when edited to an empty string

Starting URL: https://demo.playwright.dev/todomvc

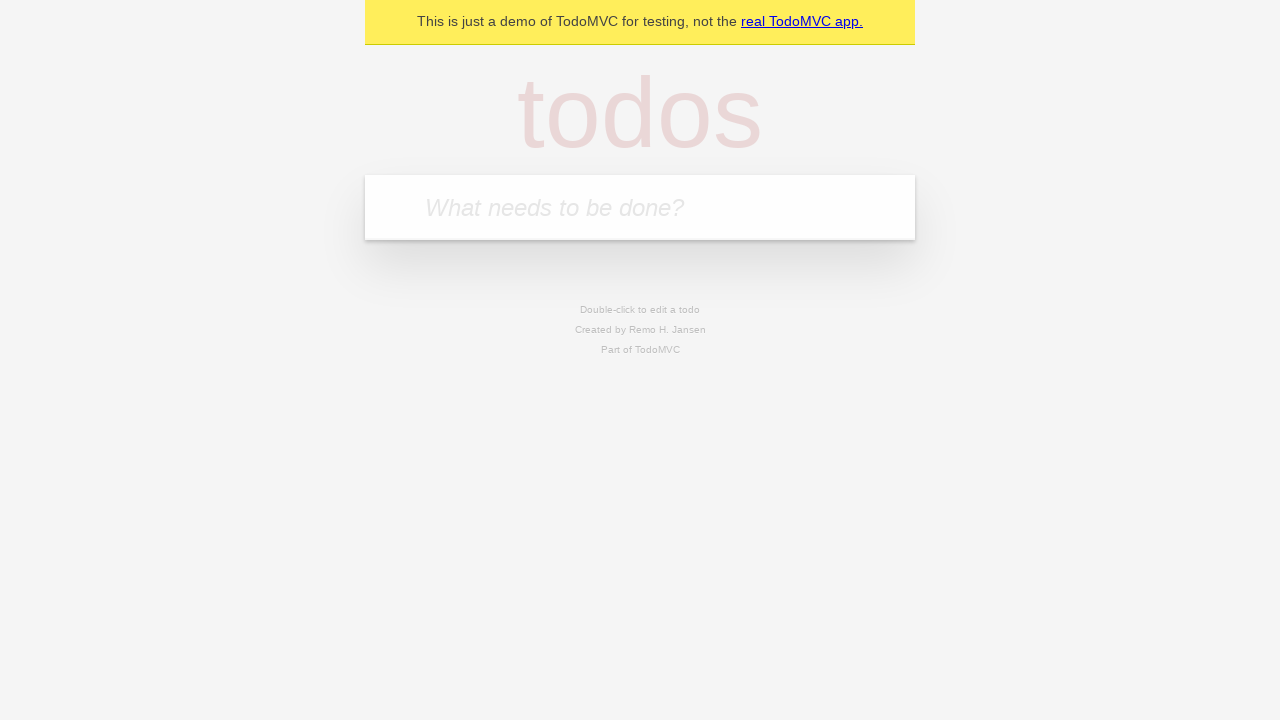

Filled first todo field with 'buy some cheese' on internal:attr=[placeholder="What needs to be done?"i]
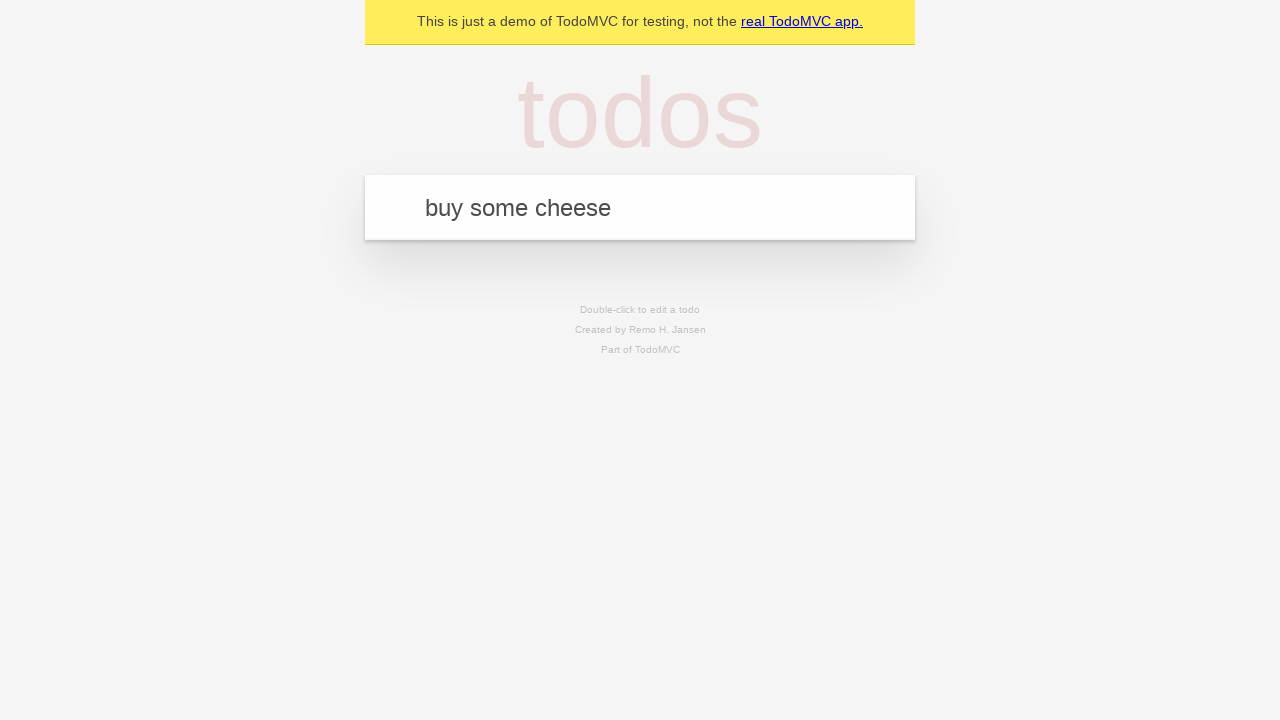

Pressed Enter to add first todo on internal:attr=[placeholder="What needs to be done?"i]
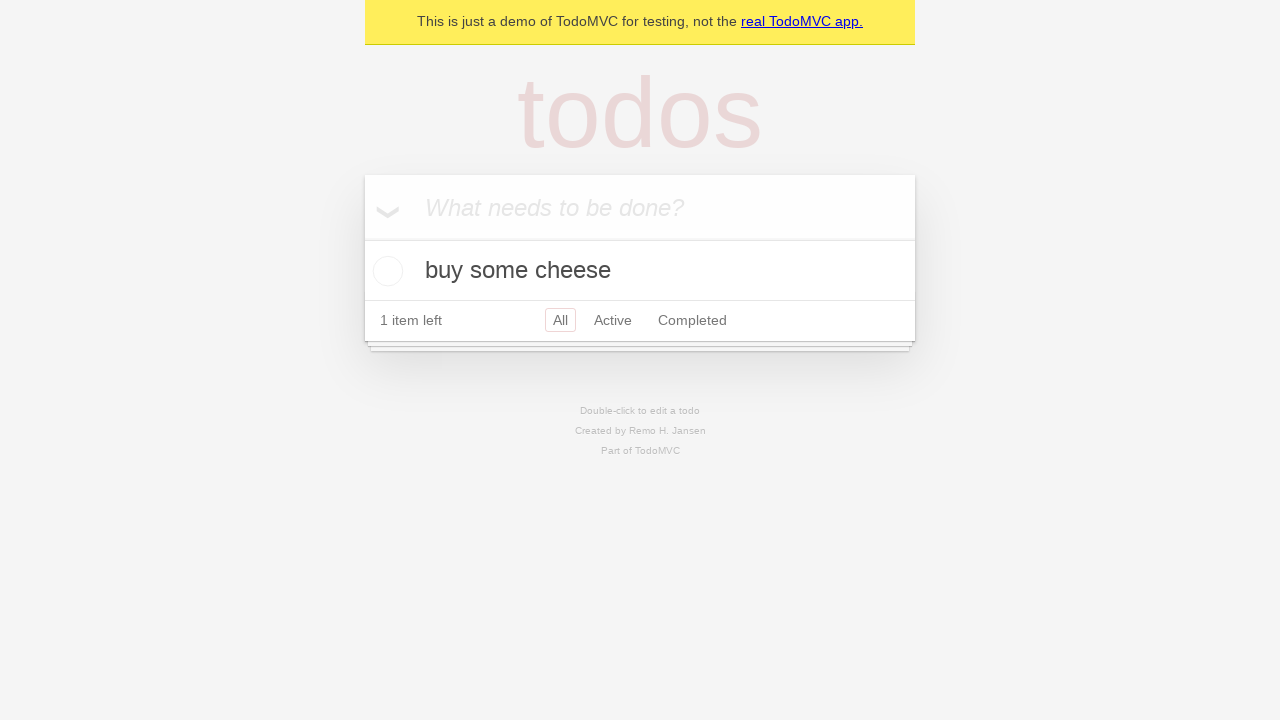

Filled second todo field with 'feed the cat' on internal:attr=[placeholder="What needs to be done?"i]
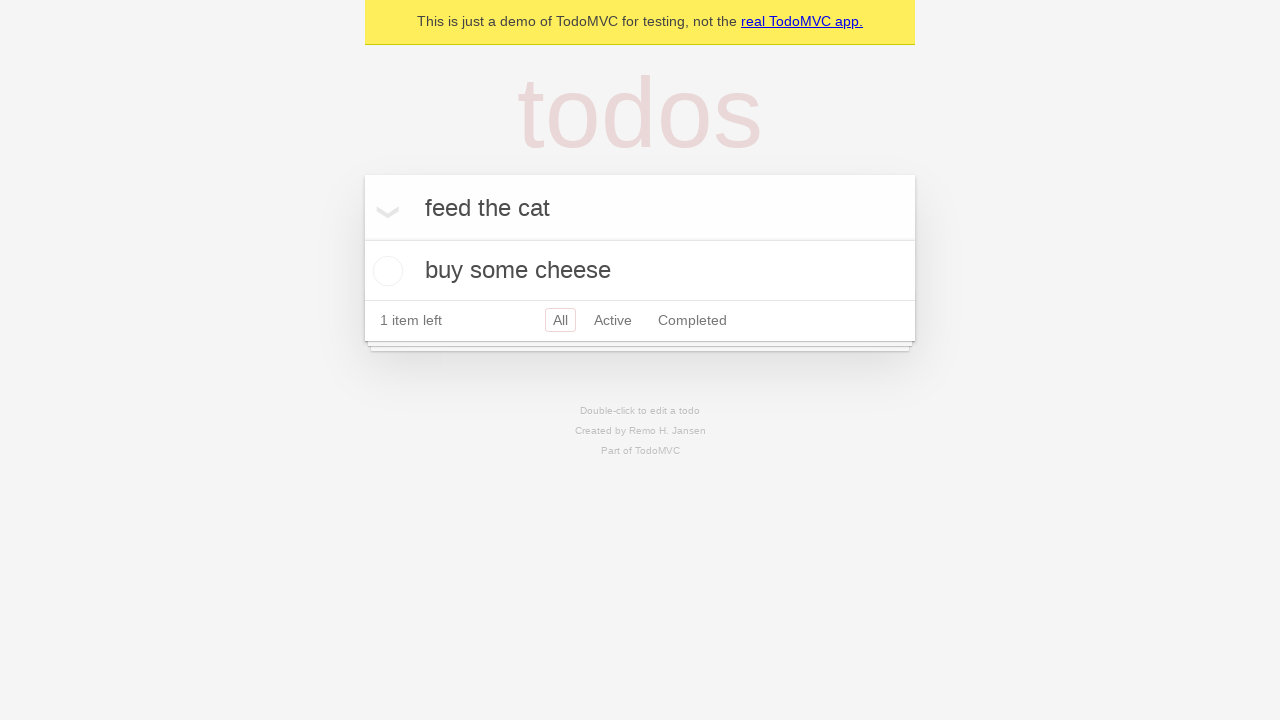

Pressed Enter to add second todo on internal:attr=[placeholder="What needs to be done?"i]
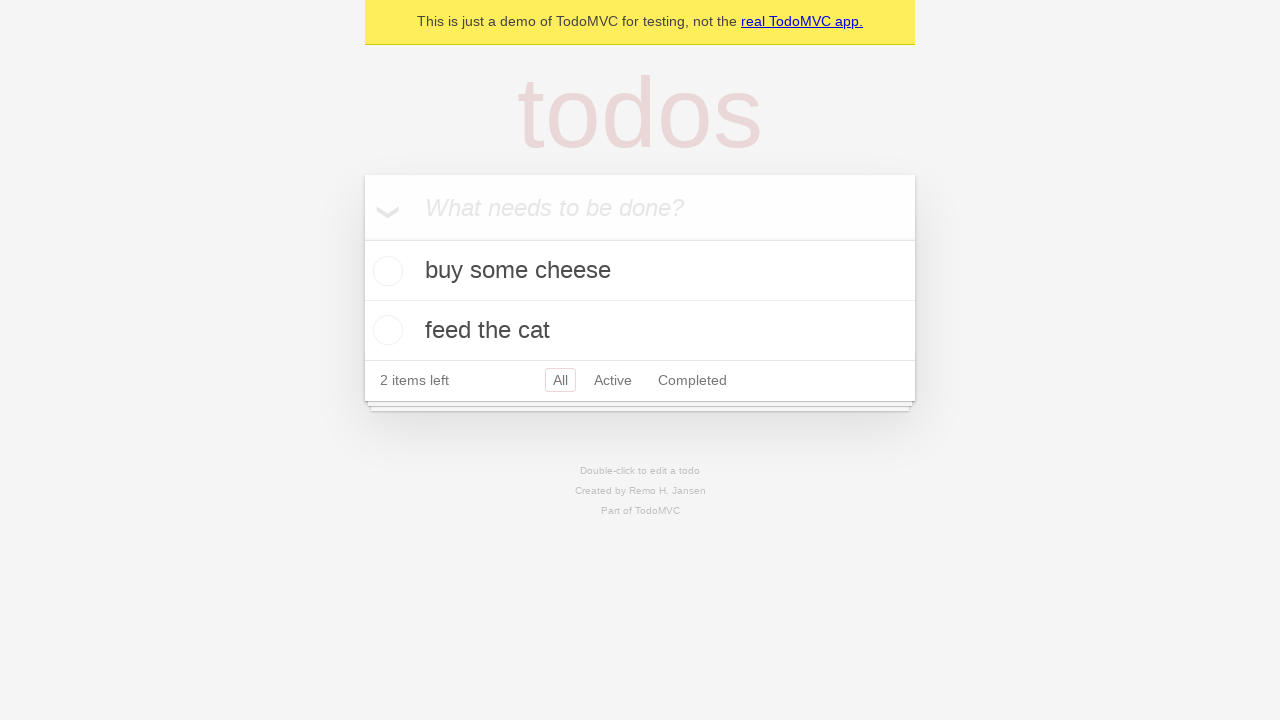

Filled third todo field with 'book a doctors appointment' on internal:attr=[placeholder="What needs to be done?"i]
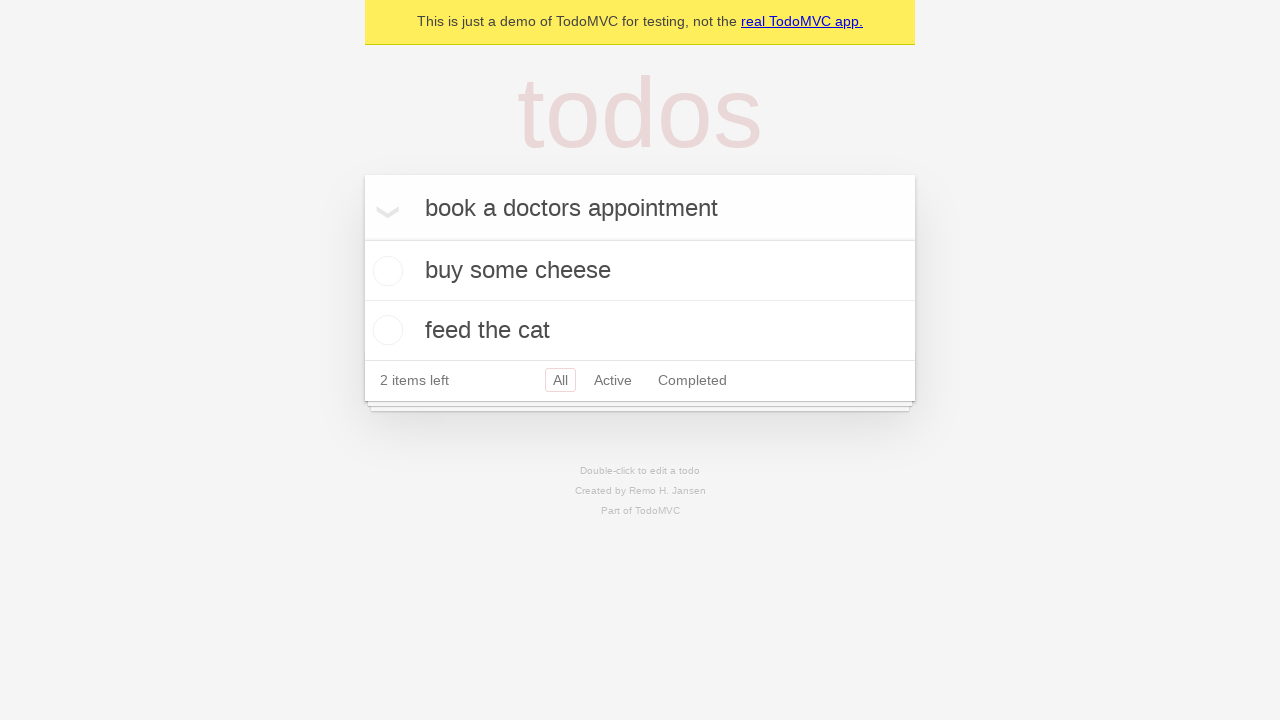

Pressed Enter to add third todo on internal:attr=[placeholder="What needs to be done?"i]
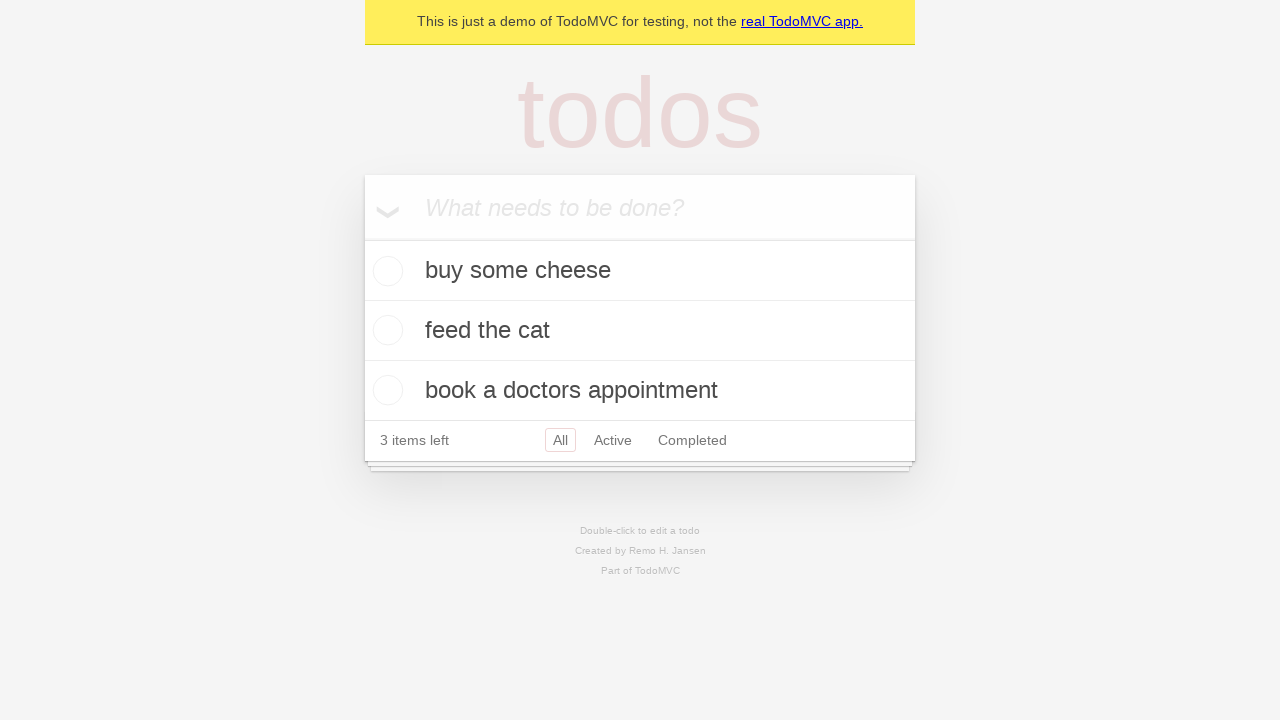

Double-clicked second todo item to enter edit mode at (640, 331) on internal:testid=[data-testid="todo-item"s] >> nth=1
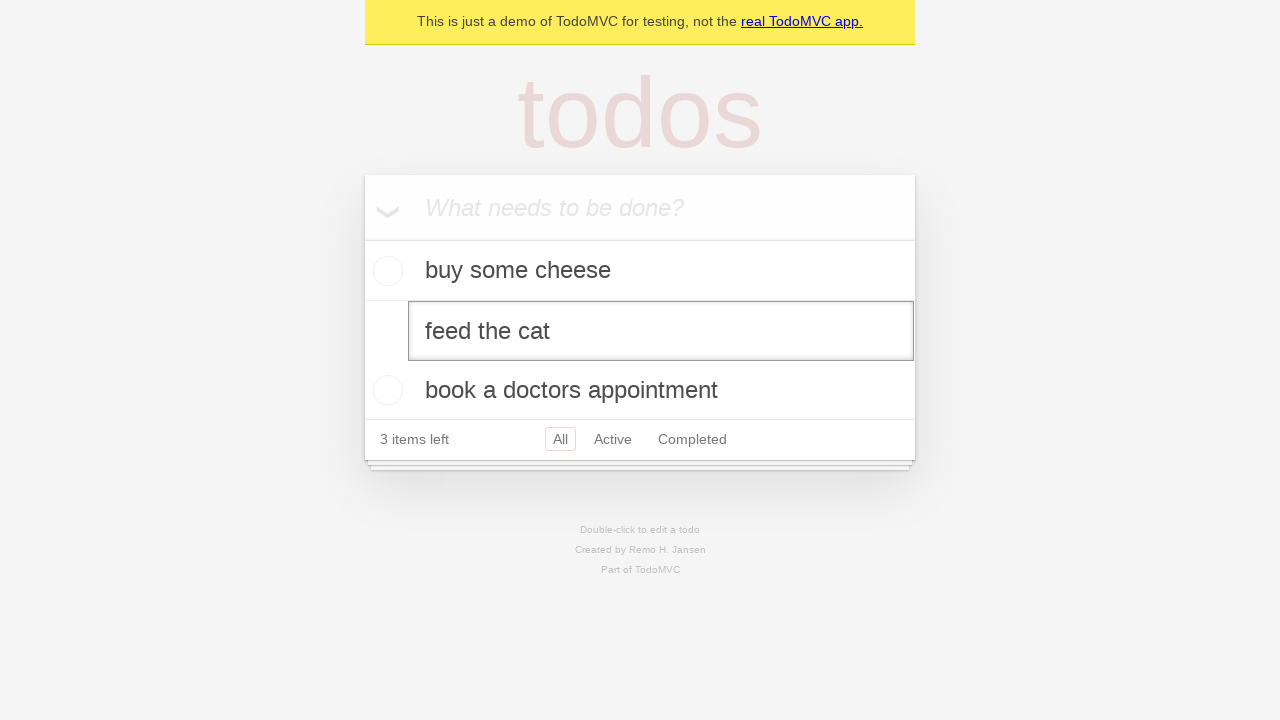

Cleared the text in the edit field for the second todo on internal:testid=[data-testid="todo-item"s] >> nth=1 >> internal:role=textbox[nam
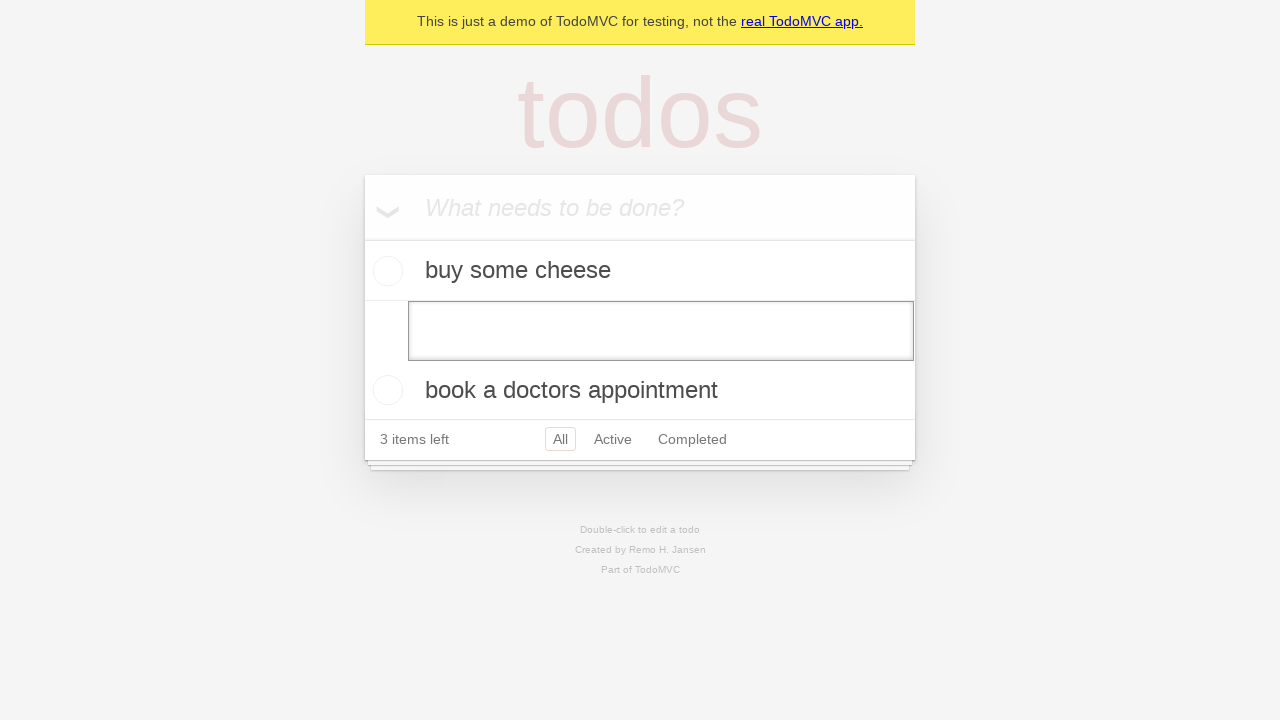

Pressed Enter to confirm the empty text and remove the todo item on internal:testid=[data-testid="todo-item"s] >> nth=1 >> internal:role=textbox[nam
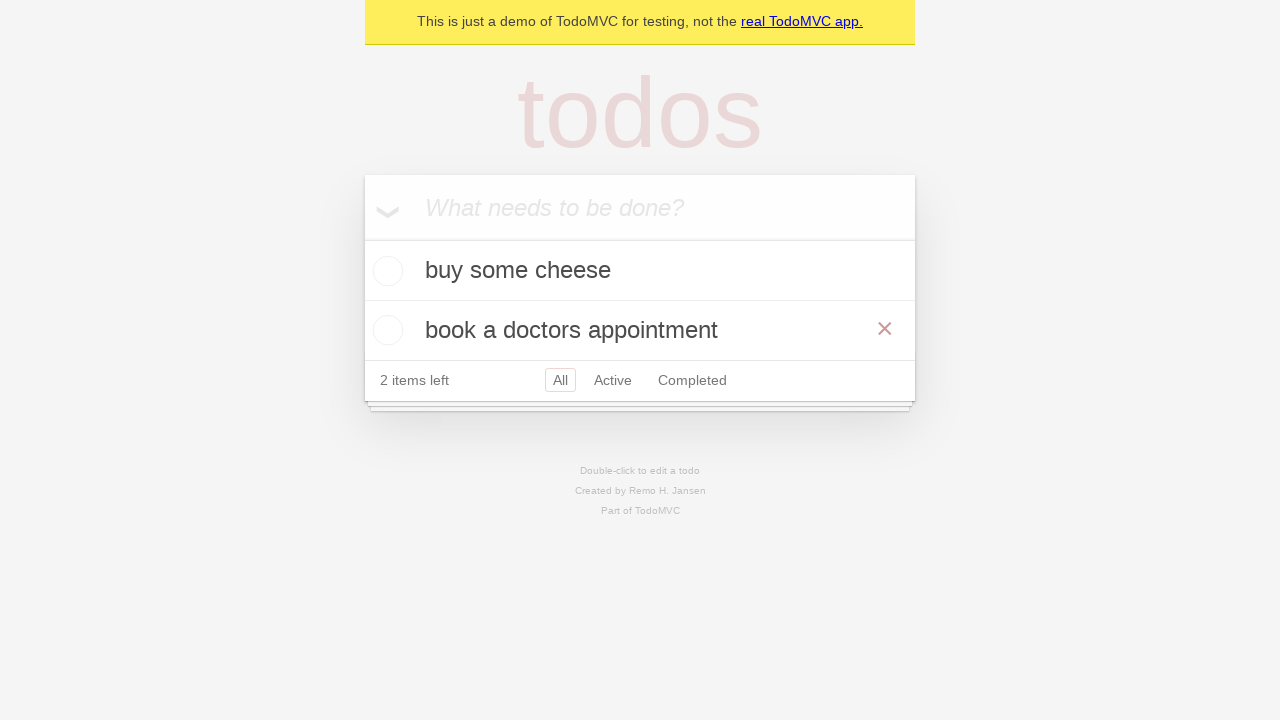

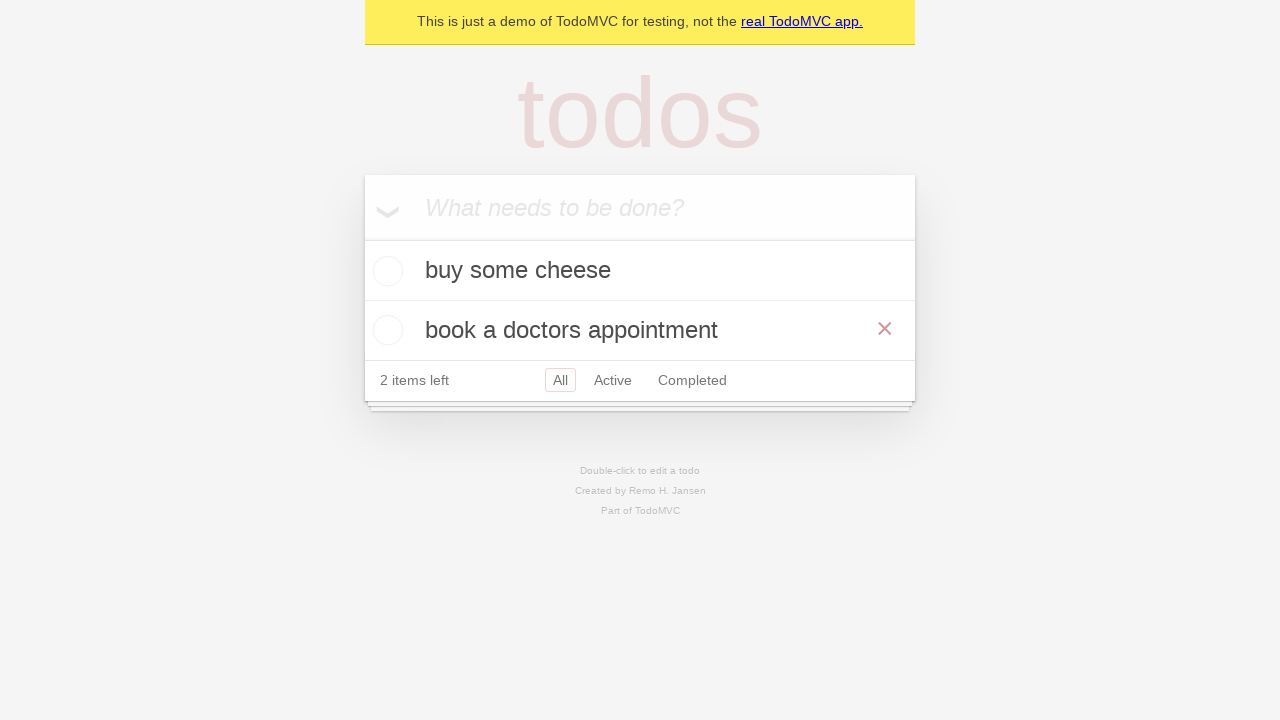